Tests the dynamic controls page by removing a checkbox, then adding it back, and verifying the checkbox is present again.

Starting URL: https://the-internet.herokuapp.com/dynamic_controls

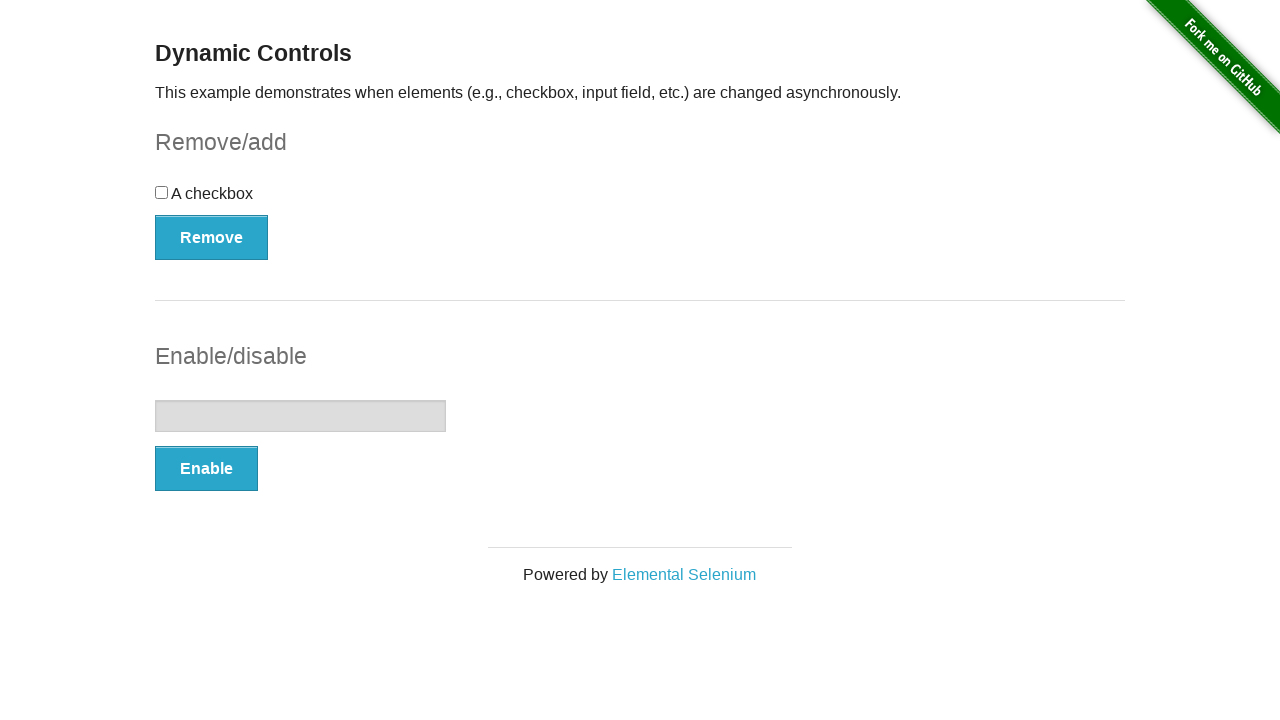

Verified checkbox is initially present
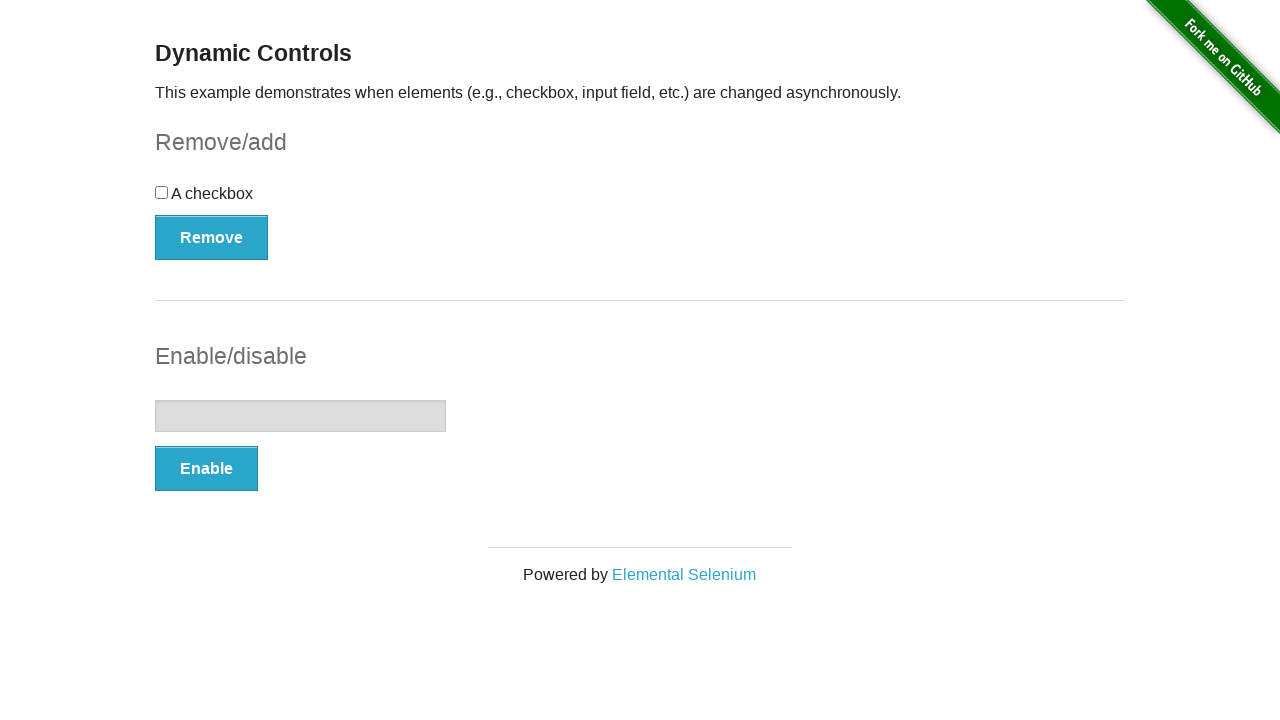

Clicked Remove button to remove the checkbox at (212, 237) on button:has-text('Remove')
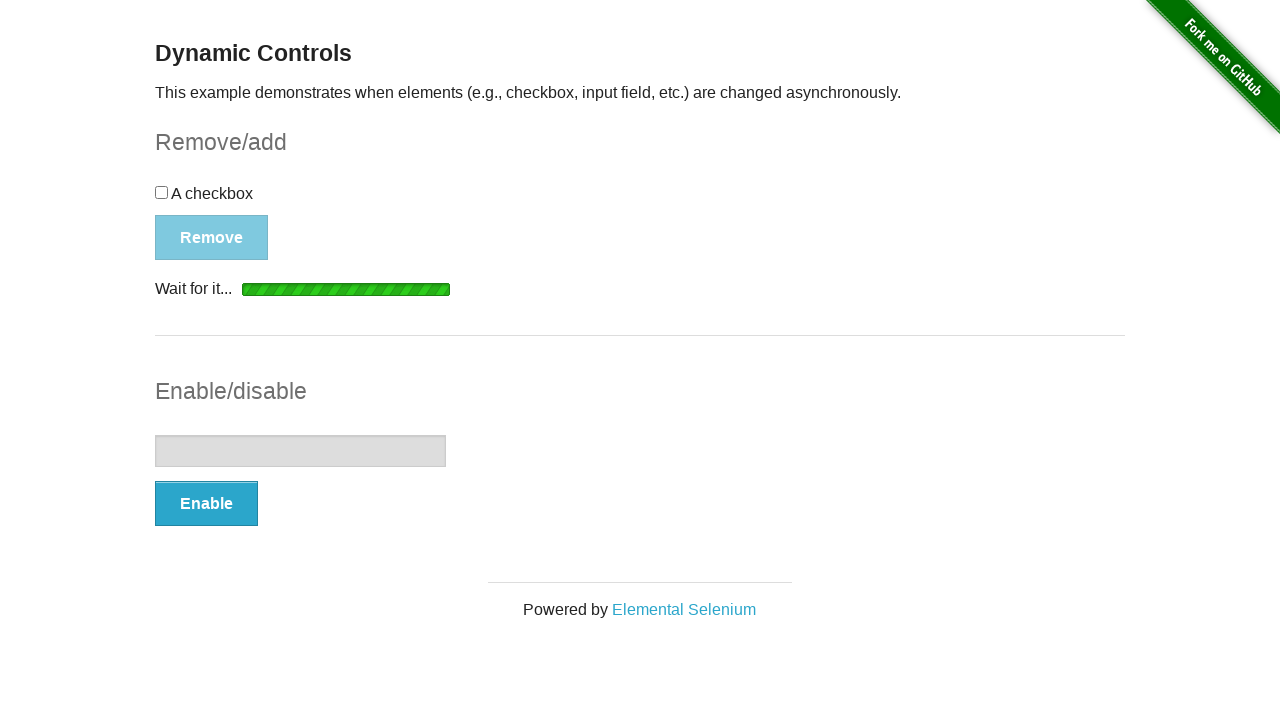

Confirmed 'It's gone!' message appears after removing checkbox
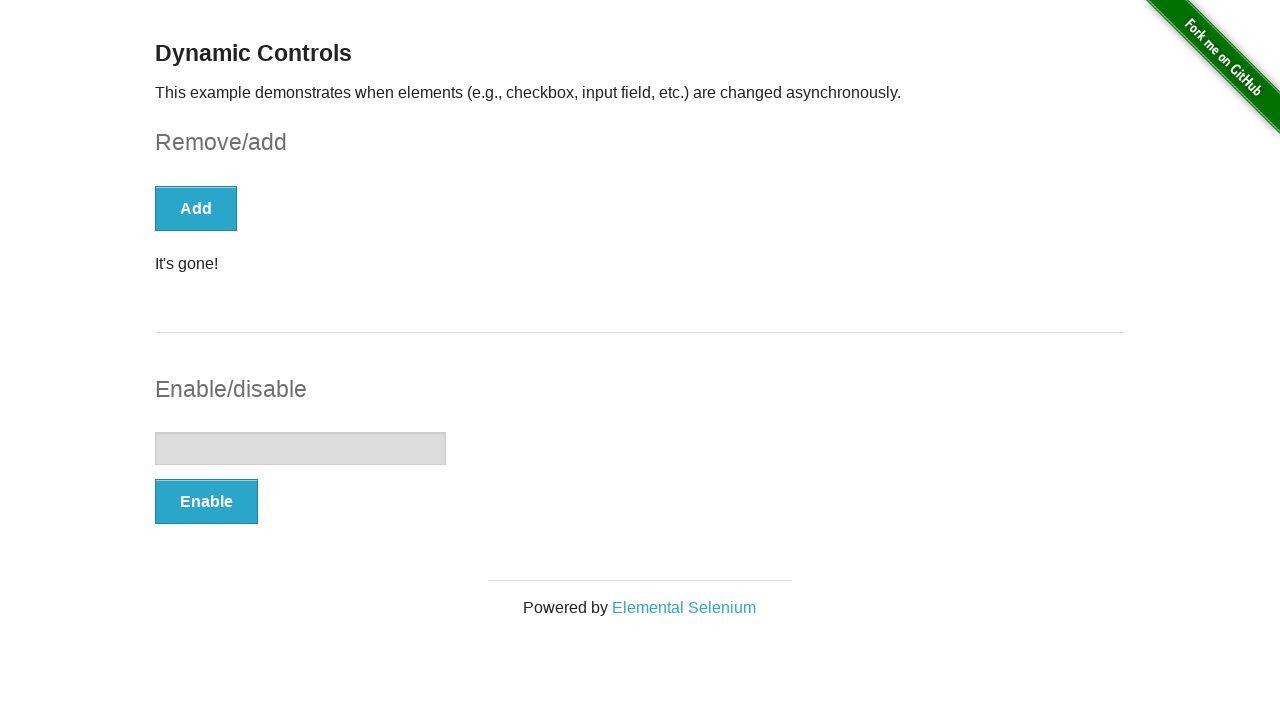

Verified checkbox is no longer present
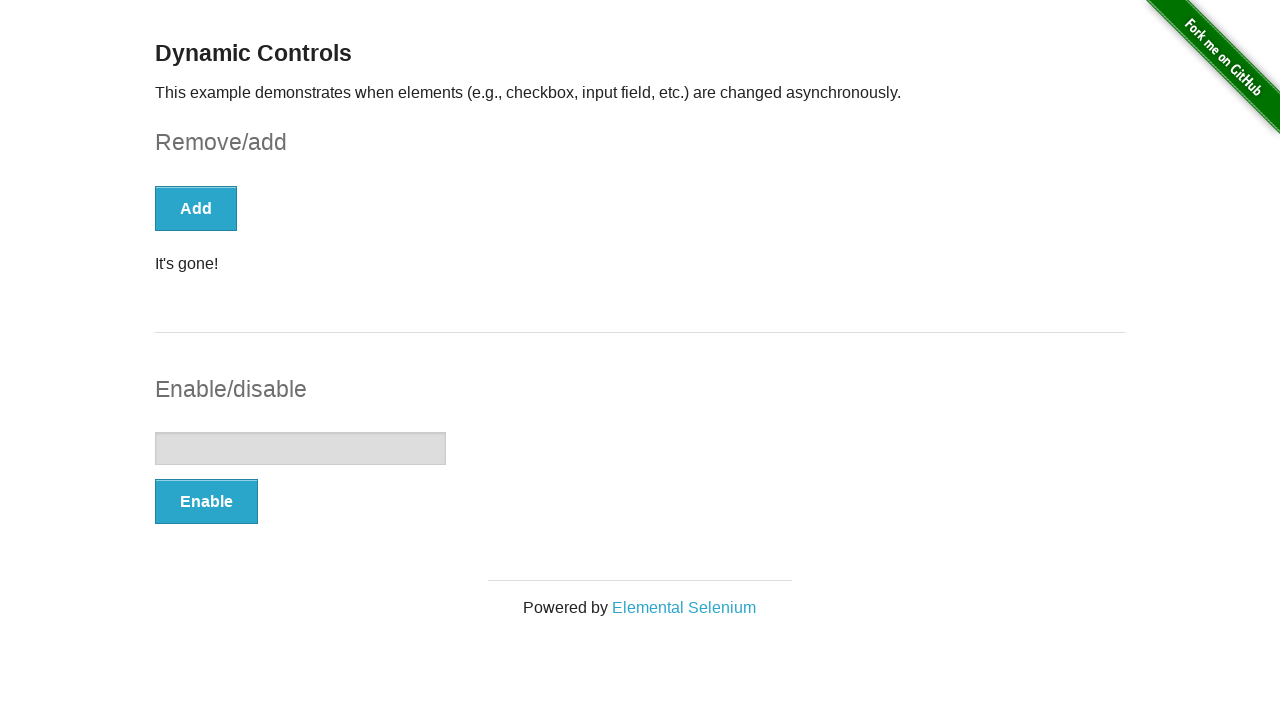

Clicked Add button to add the checkbox back at (196, 208) on button:has-text('Add')
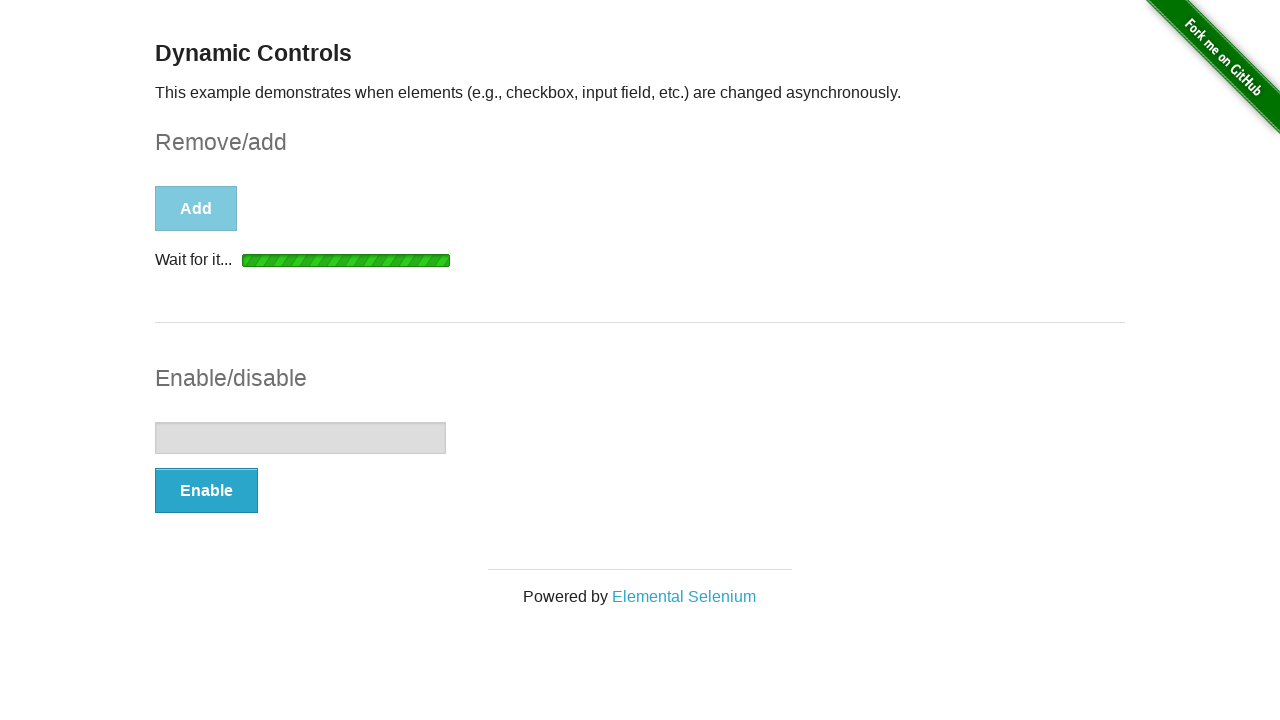

Confirmed 'It's back!' message appears after adding checkbox
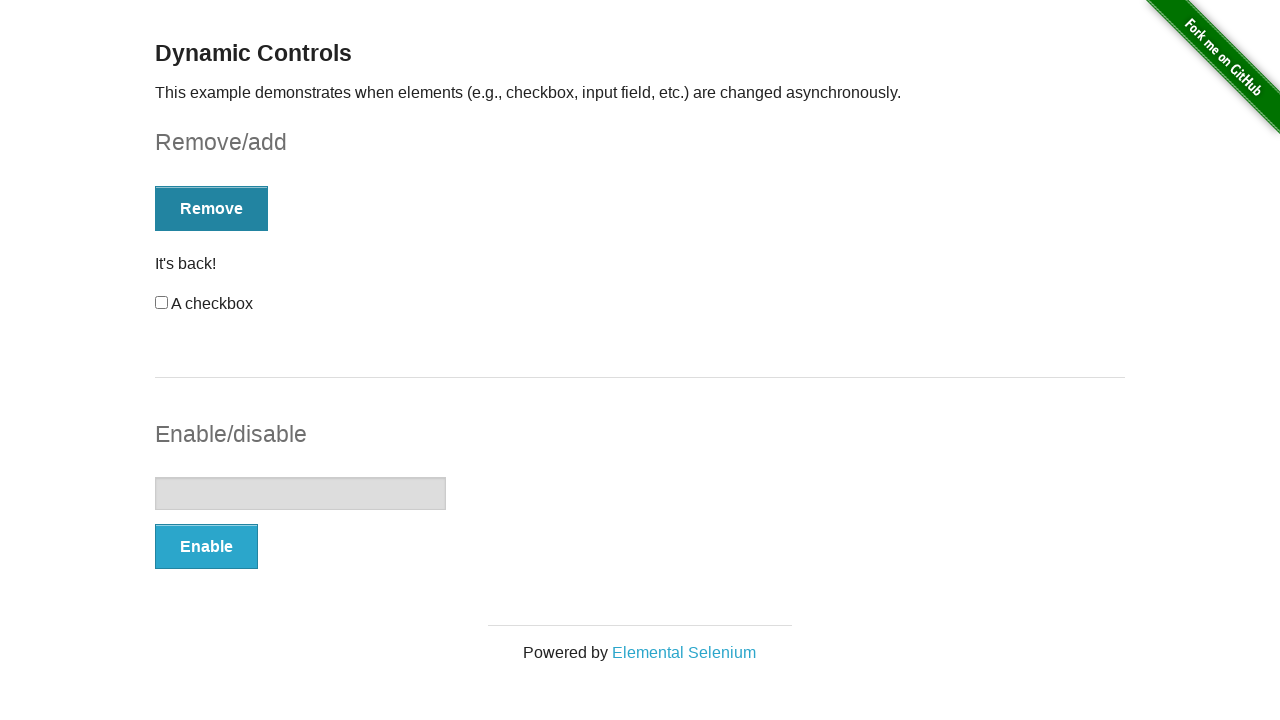

Verified checkbox is present again
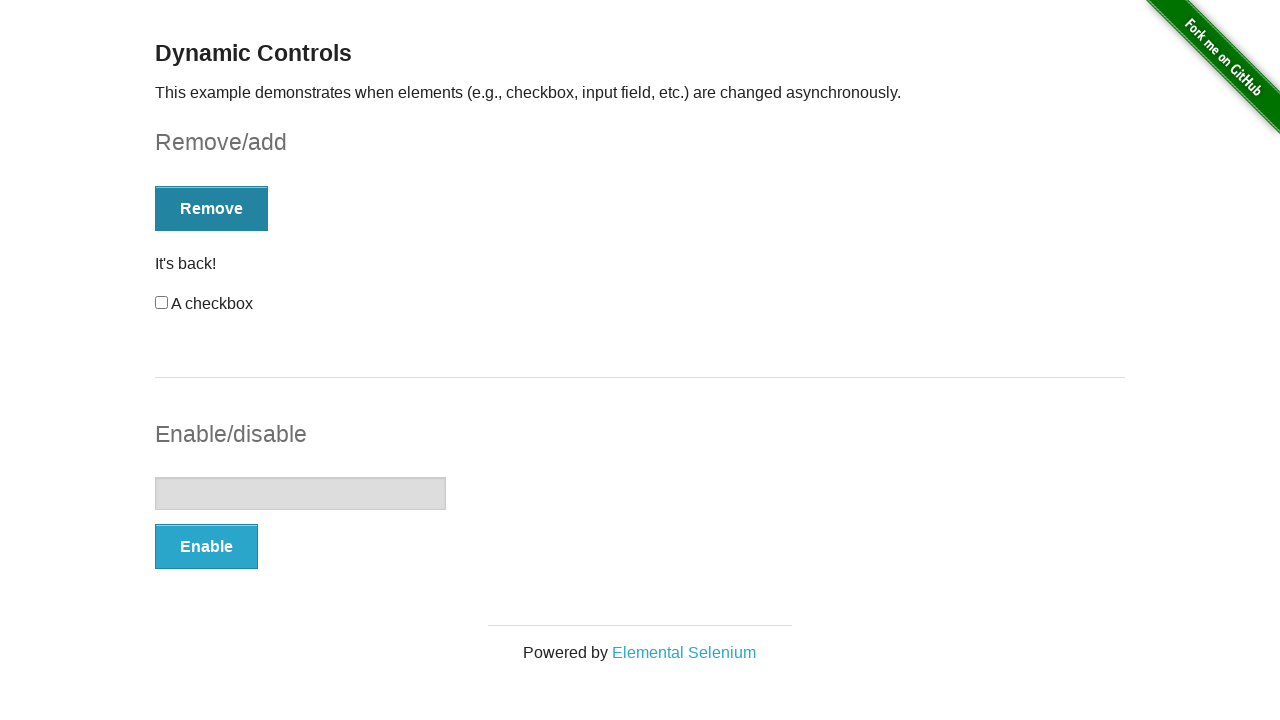

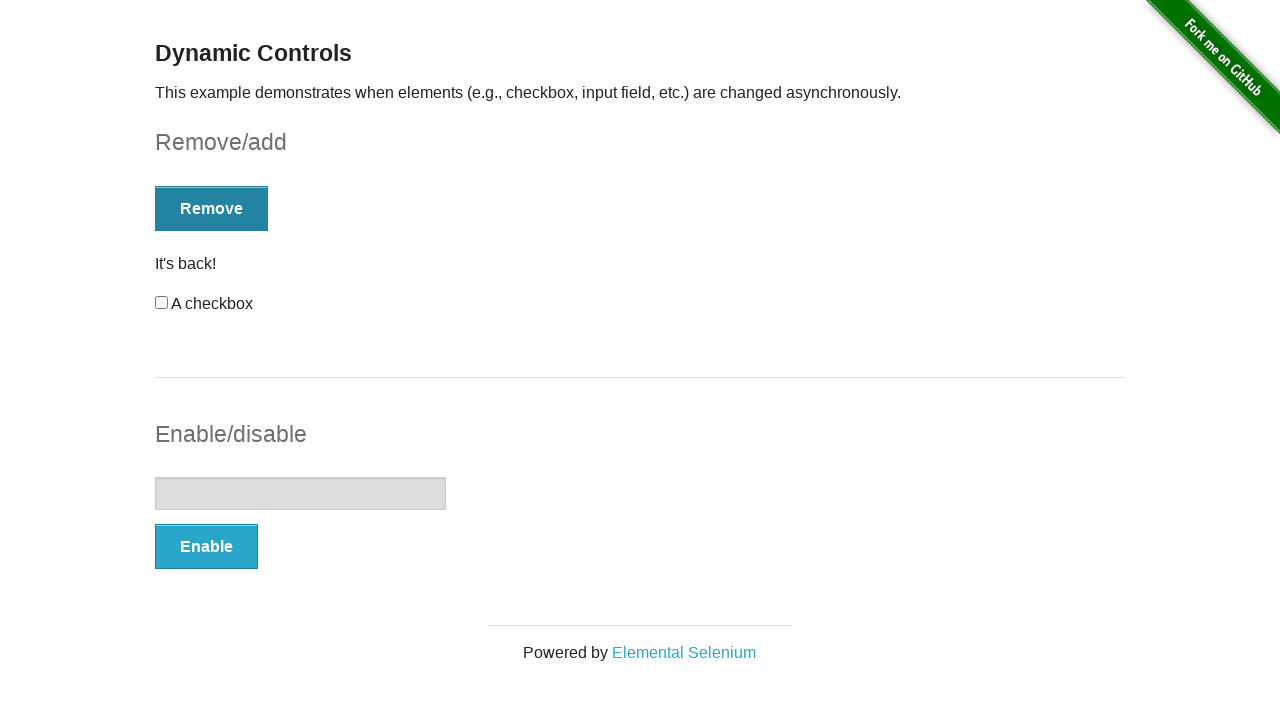